Tests a math quiz form by reading a value from the page, calculating a mathematical function (log of absolute value of 12*sin(x)), entering the answer, checking a robot checkbox, selecting a radio button, and submitting the form.

Starting URL: http://suninjuly.github.io/math.html

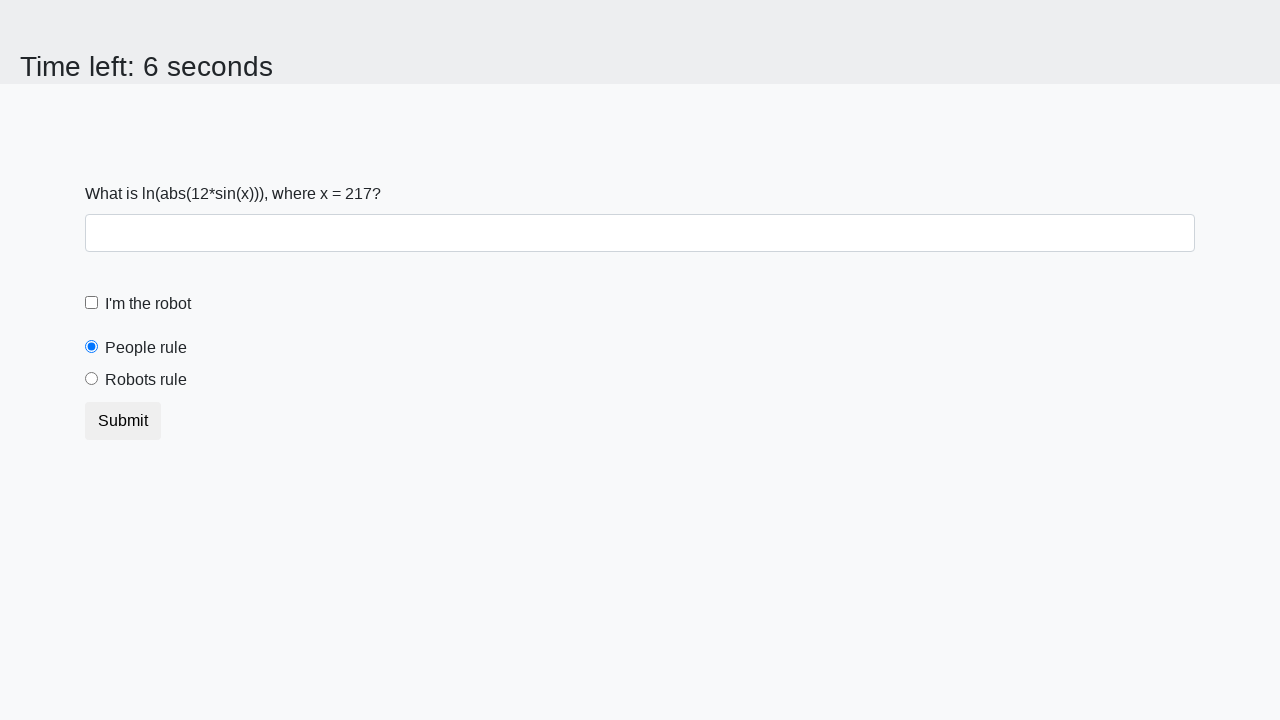

Read the value for variable x from the page
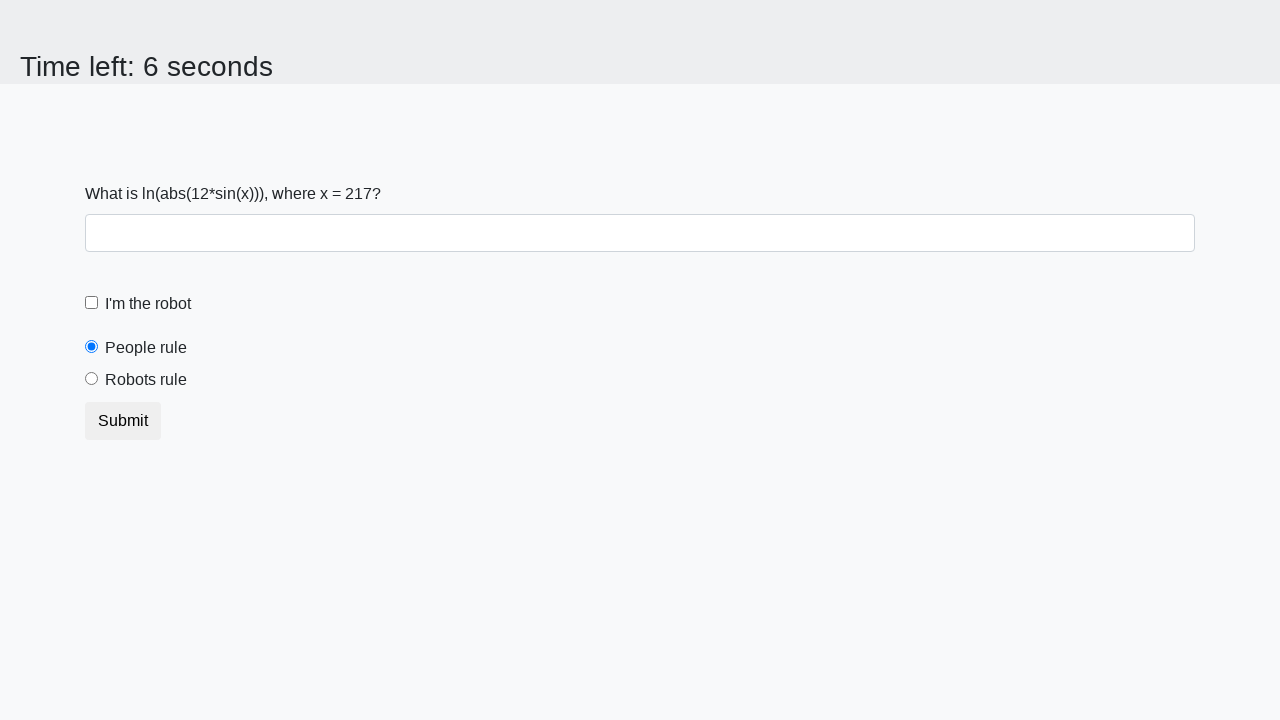

Calculated the mathematical function log(|12*sin(x)|)
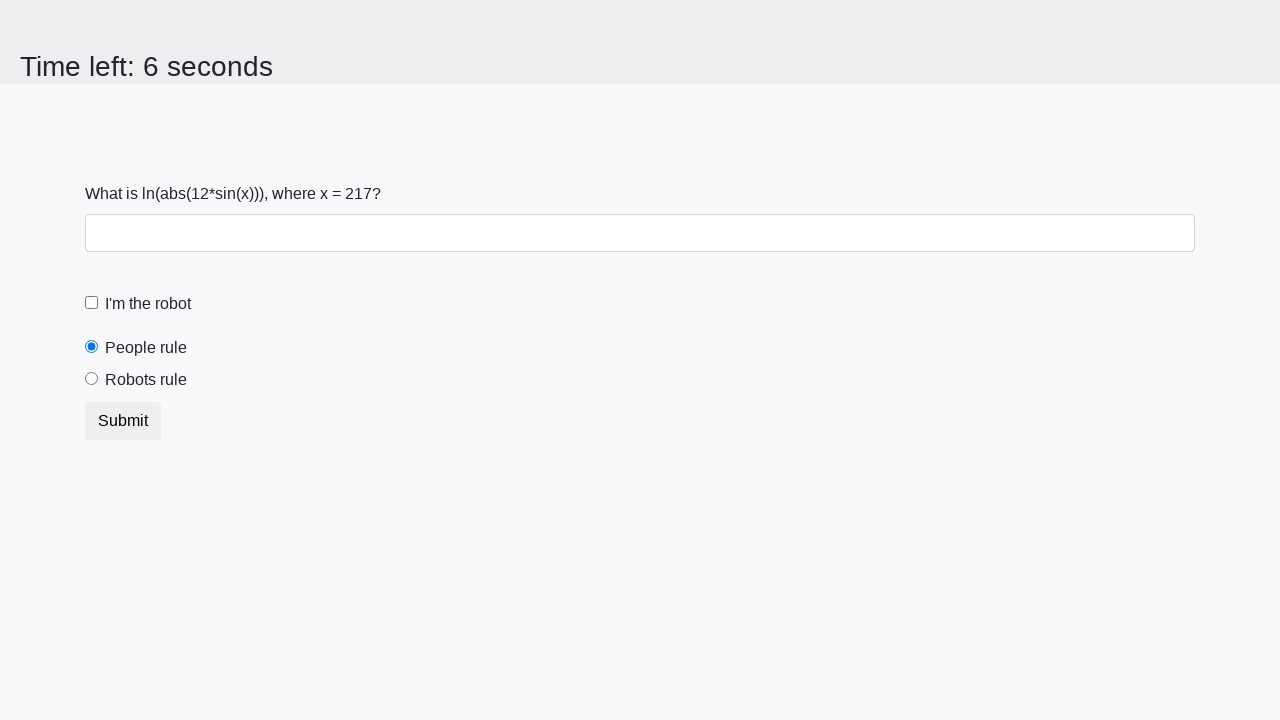

Entered the calculated answer in the answer field on #answer
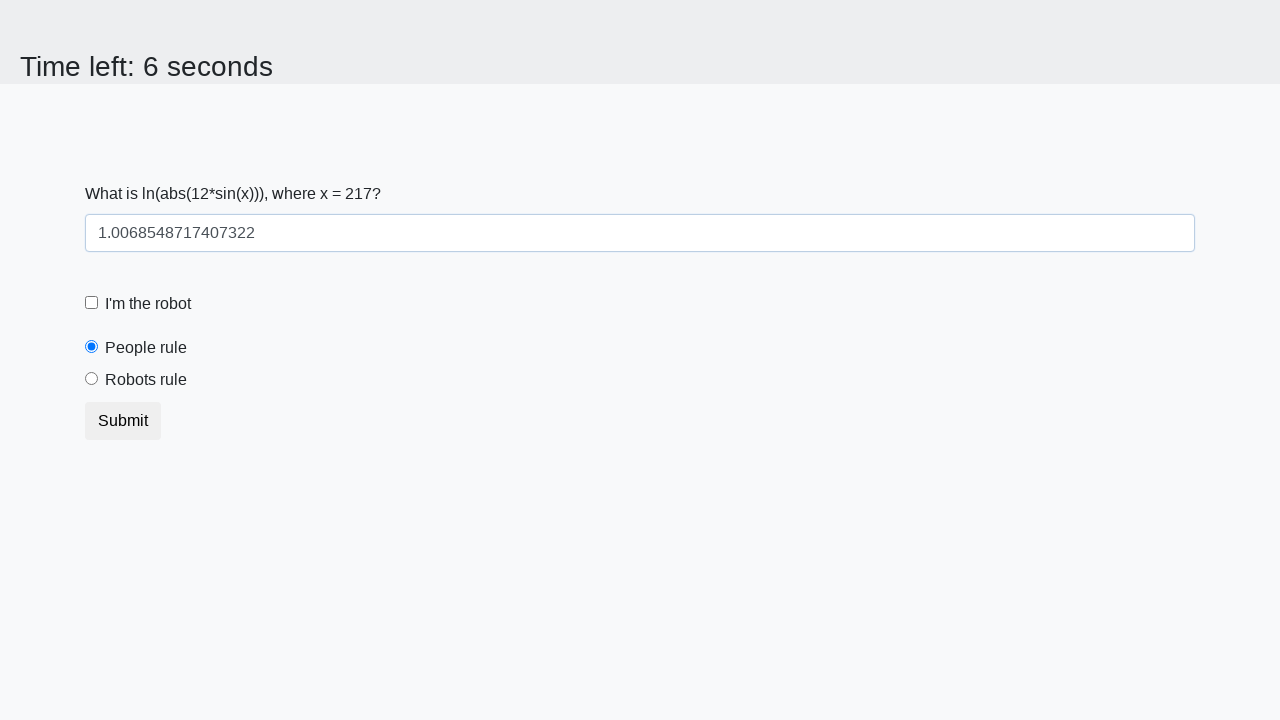

Checked the 'I'm the robot' checkbox at (92, 303) on #robotCheckbox
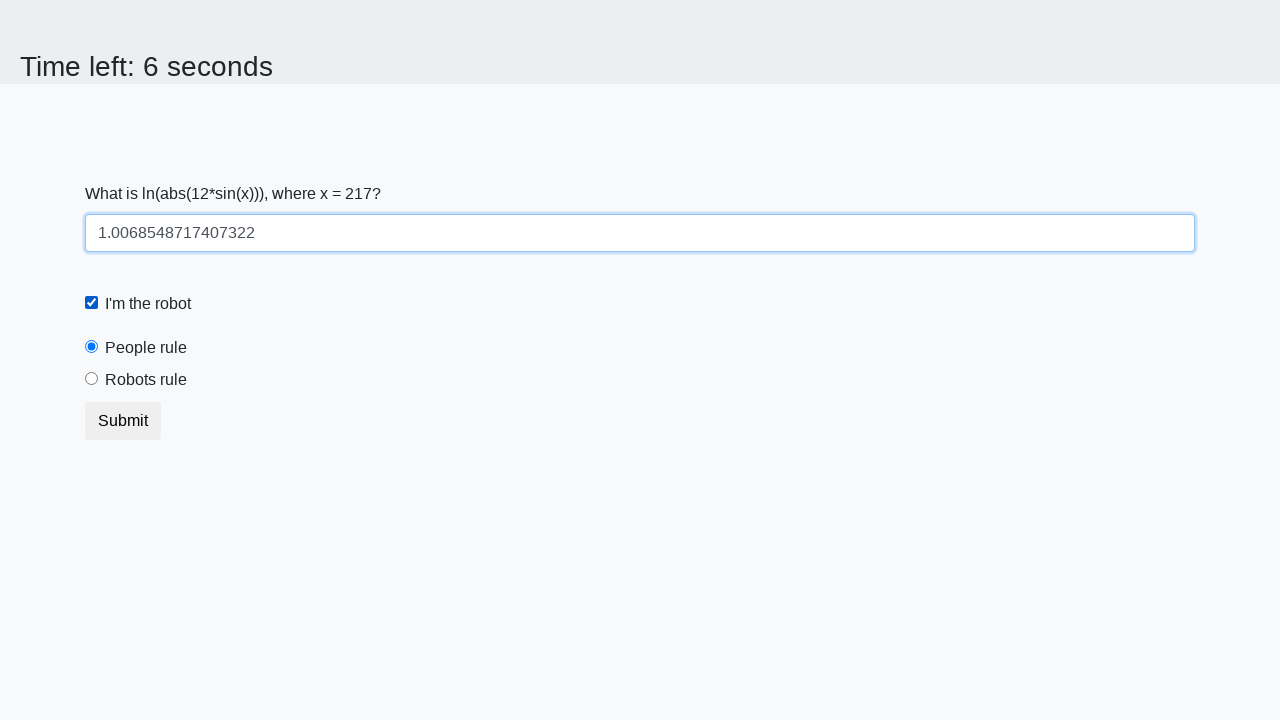

Selected the 'Robots rule!' radio button at (92, 379) on #robotsRule
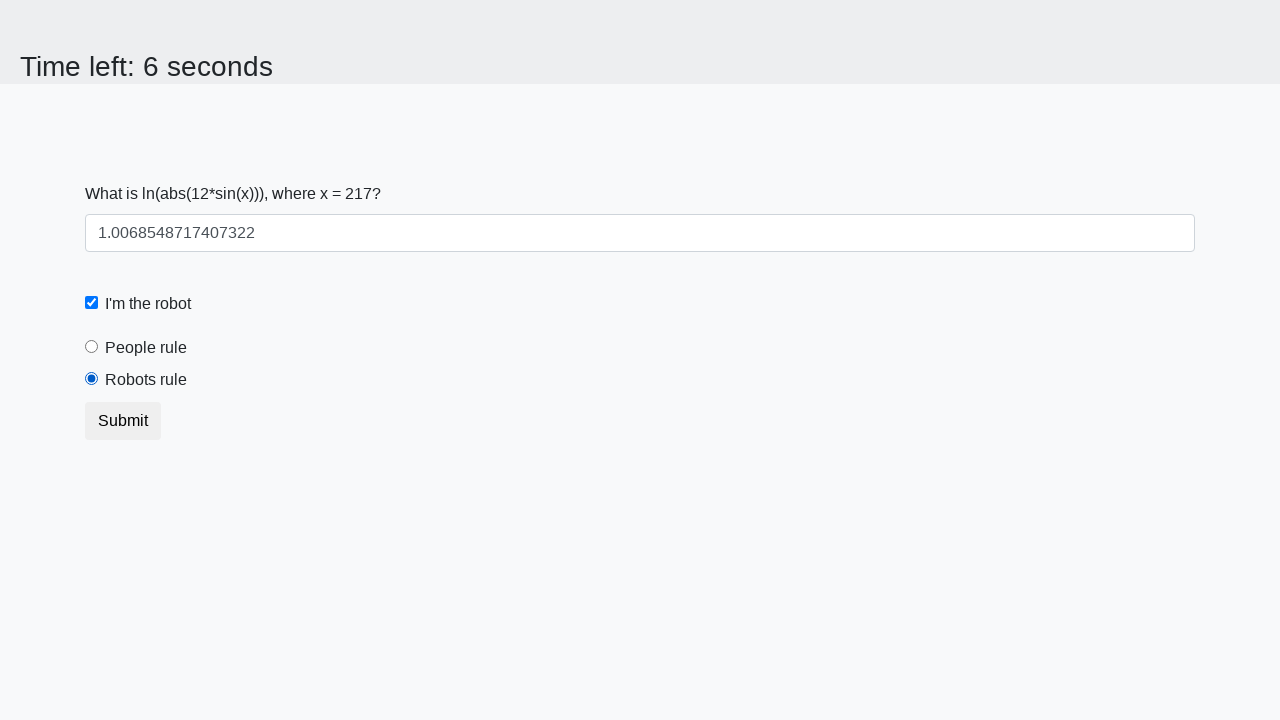

Clicked the Submit button to submit the form at (123, 421) on button[type='submit']
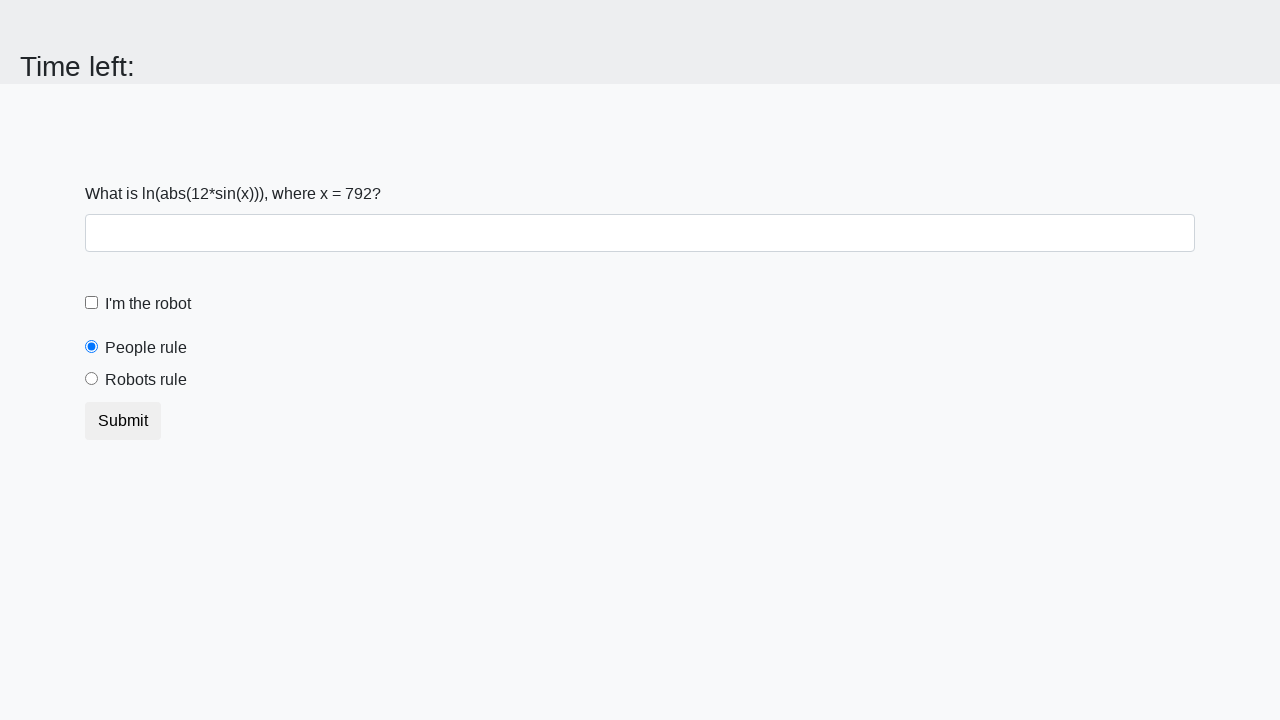

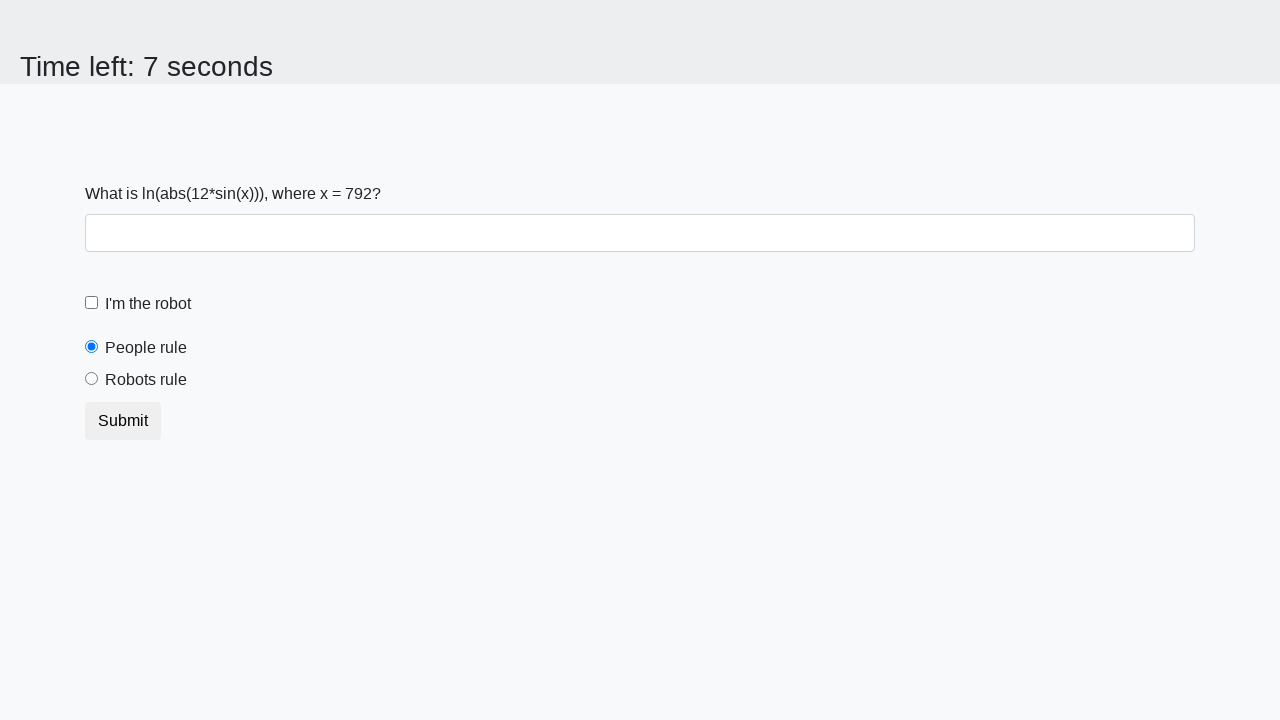